Searches for chicken curry dishes and verifies Katsu Chicken curry and Nutty Chicken Curry

Starting URL: https://www.themealdb.com/

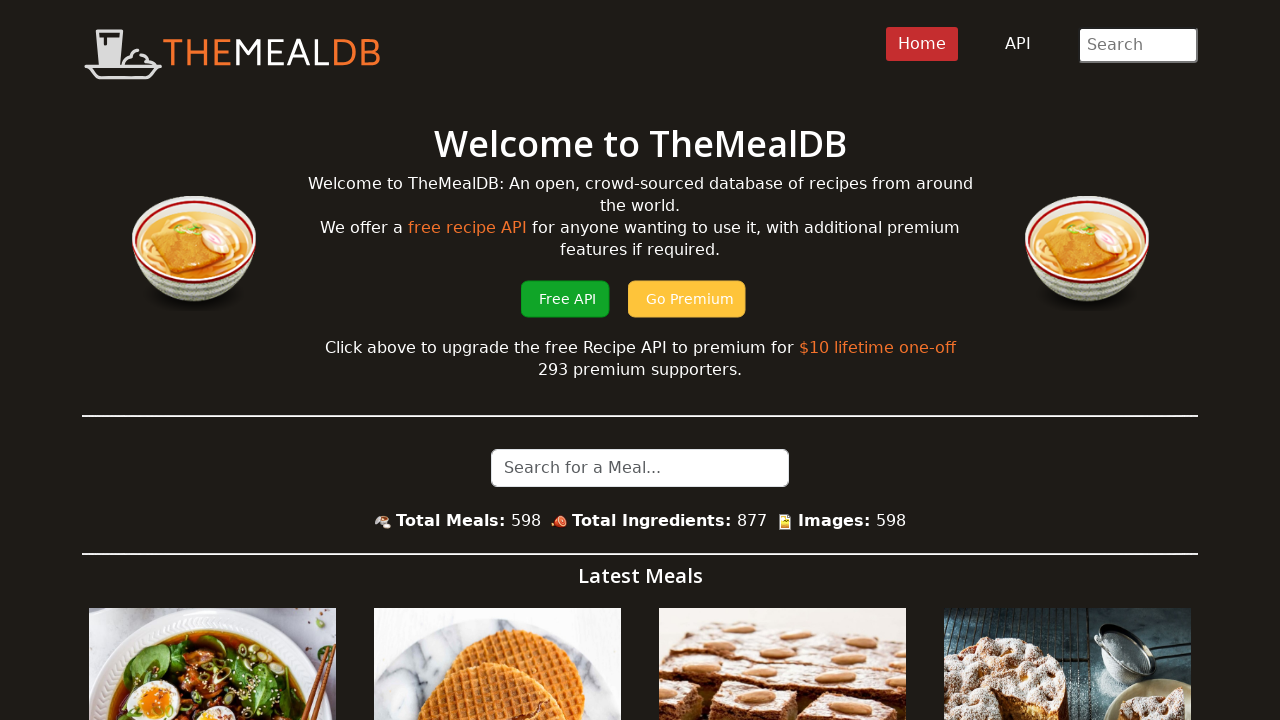

Navigated to TheMealDB search results for 'katsu'
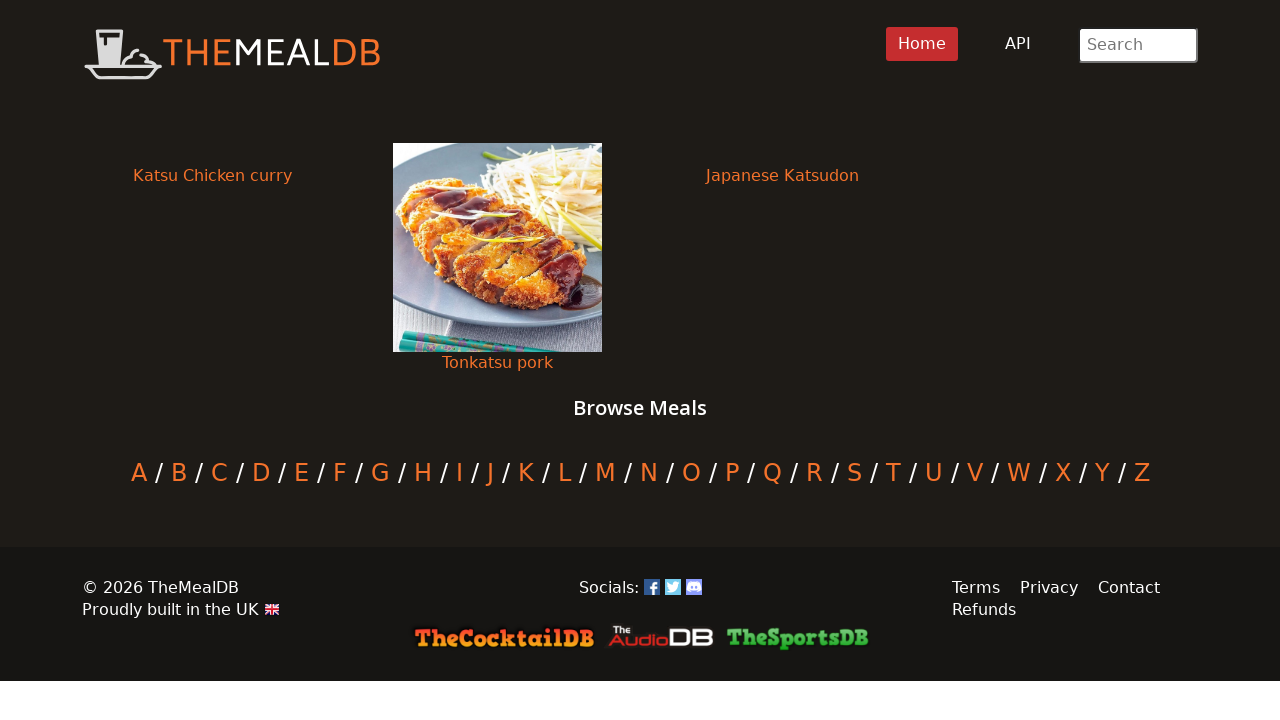

Search results page loaded (networkidle)
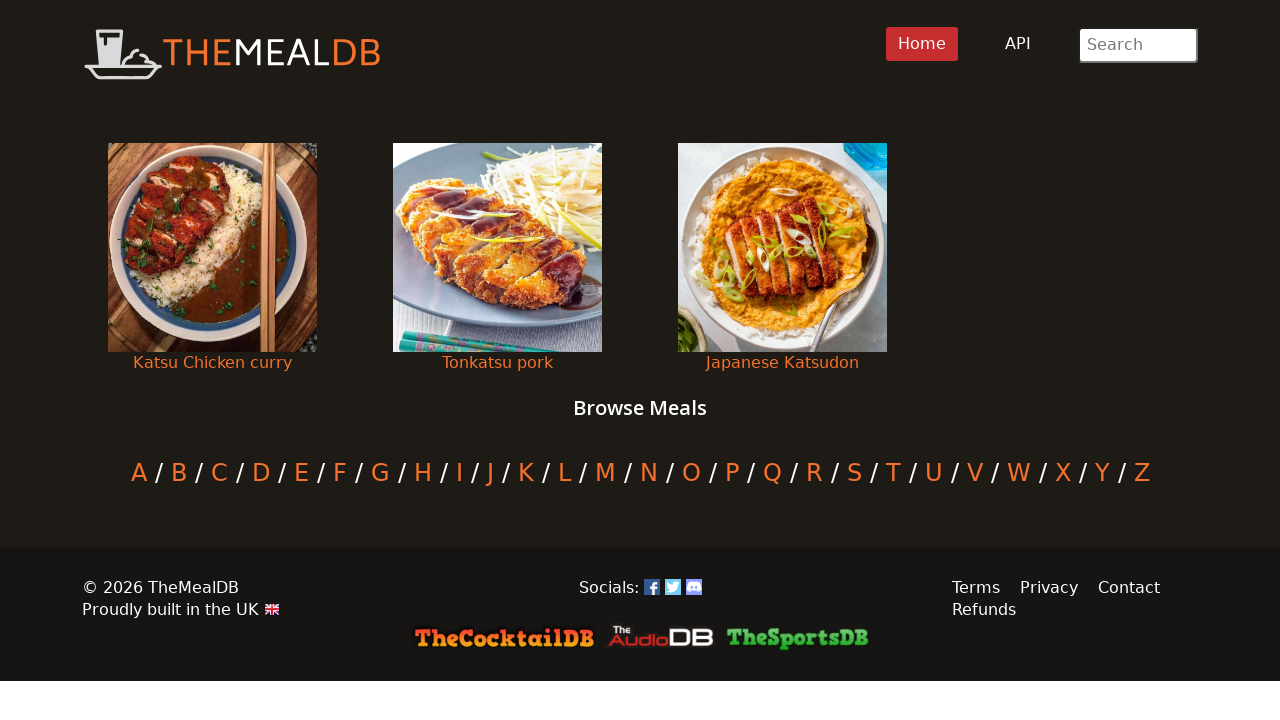

Navigated to specific meal page (ID: 52820)
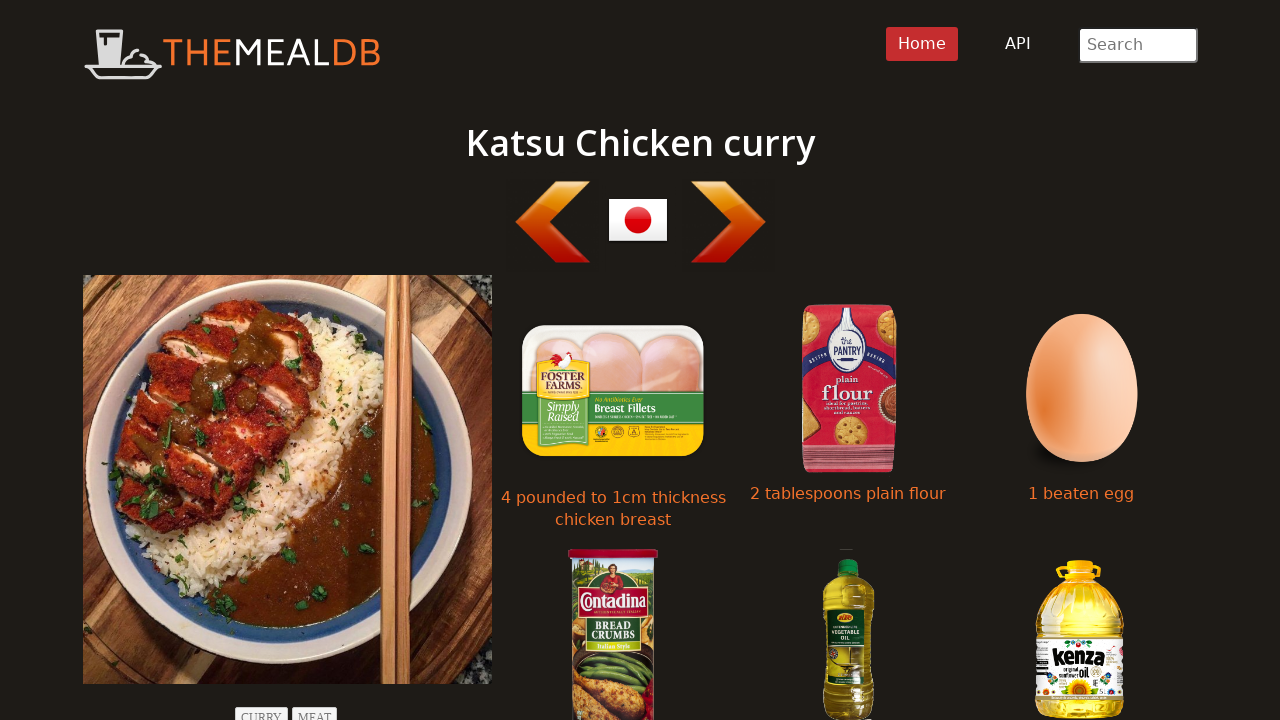

Meal detail page loaded (networkidle)
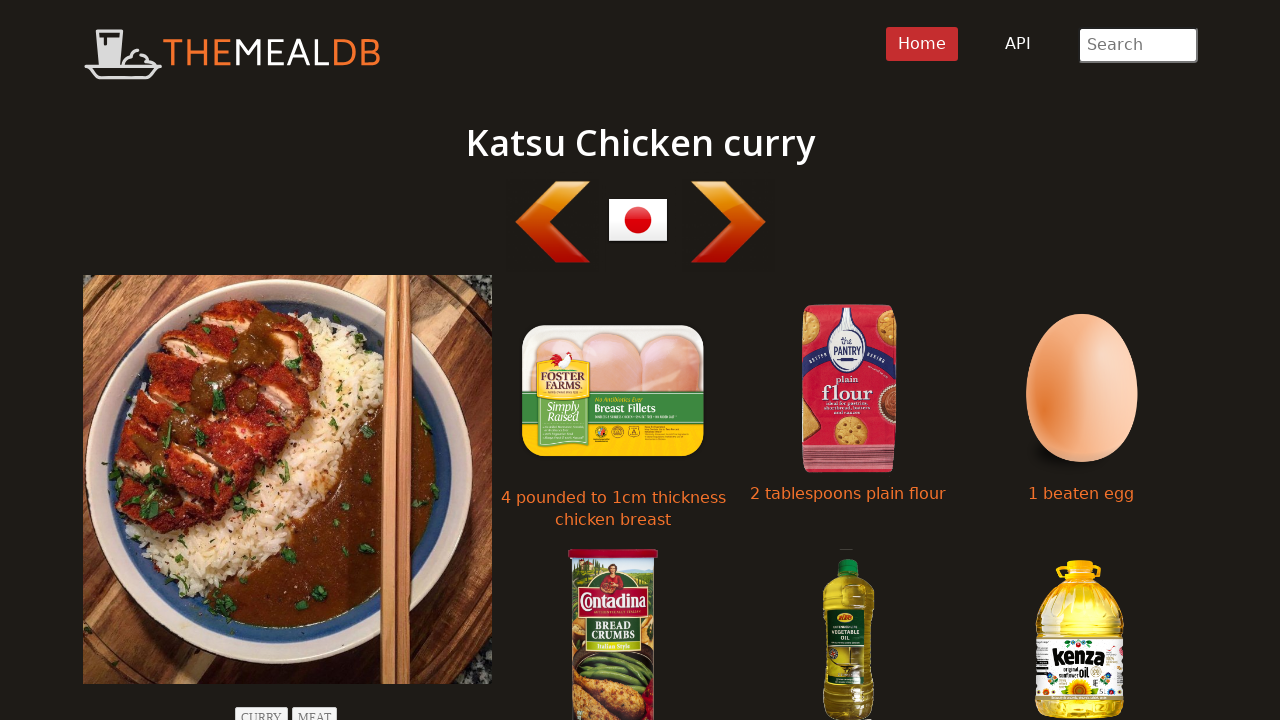

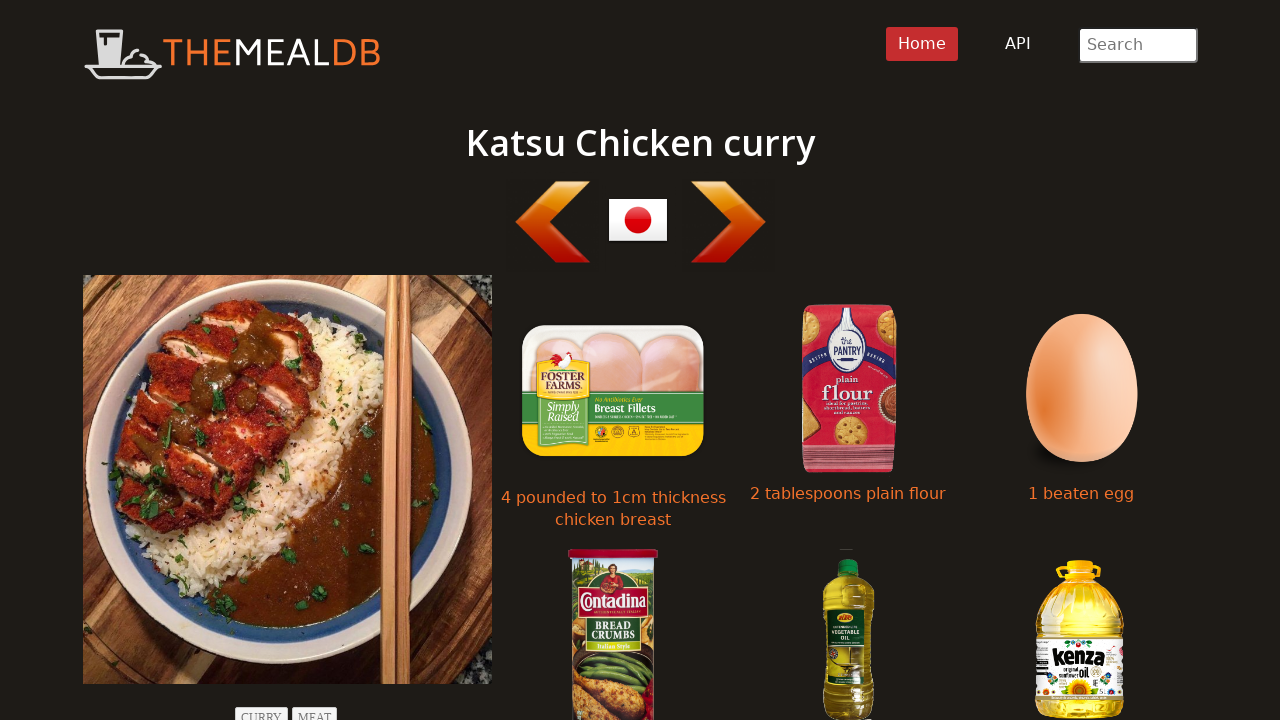